Tests a dummy travel booking form by filling in departure and destination cities, selecting travel options, and completing billing information fields.

Starting URL: https://automationbysqatools.blogspot.com/2021/05/dummy-website.html

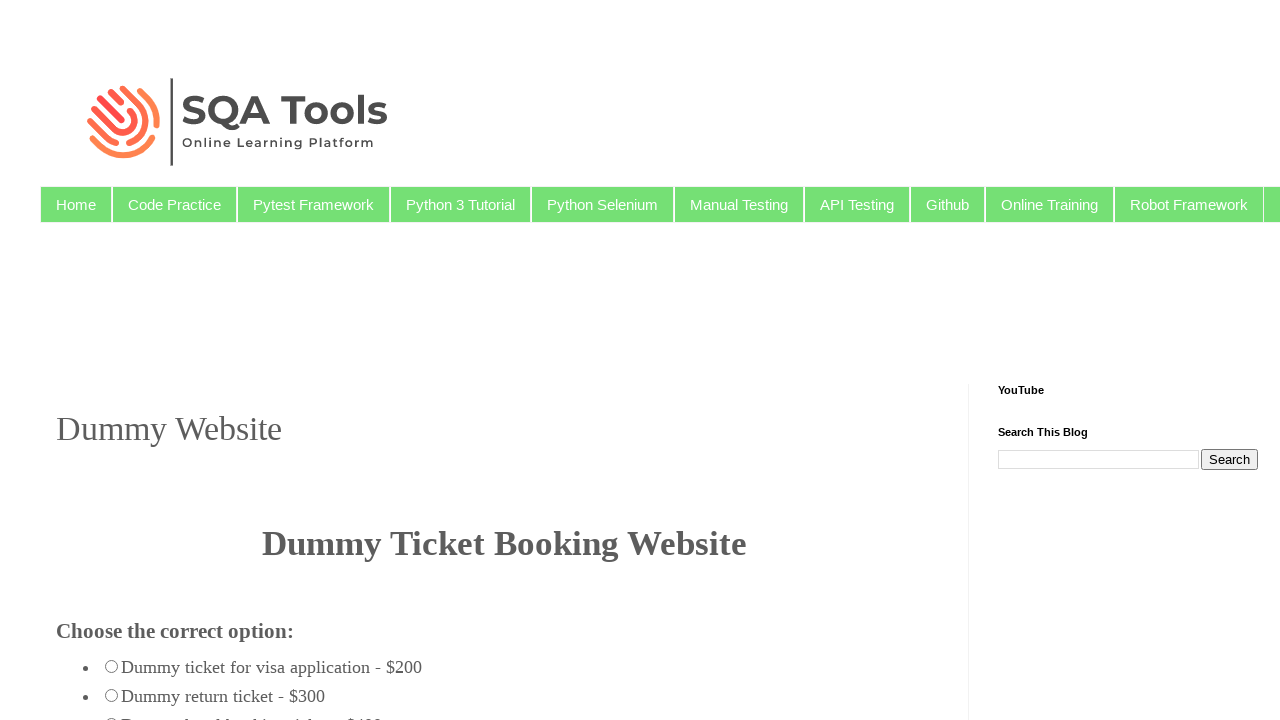

Clicked 'Add More Passengers' button at (244, 361) on #admorepass
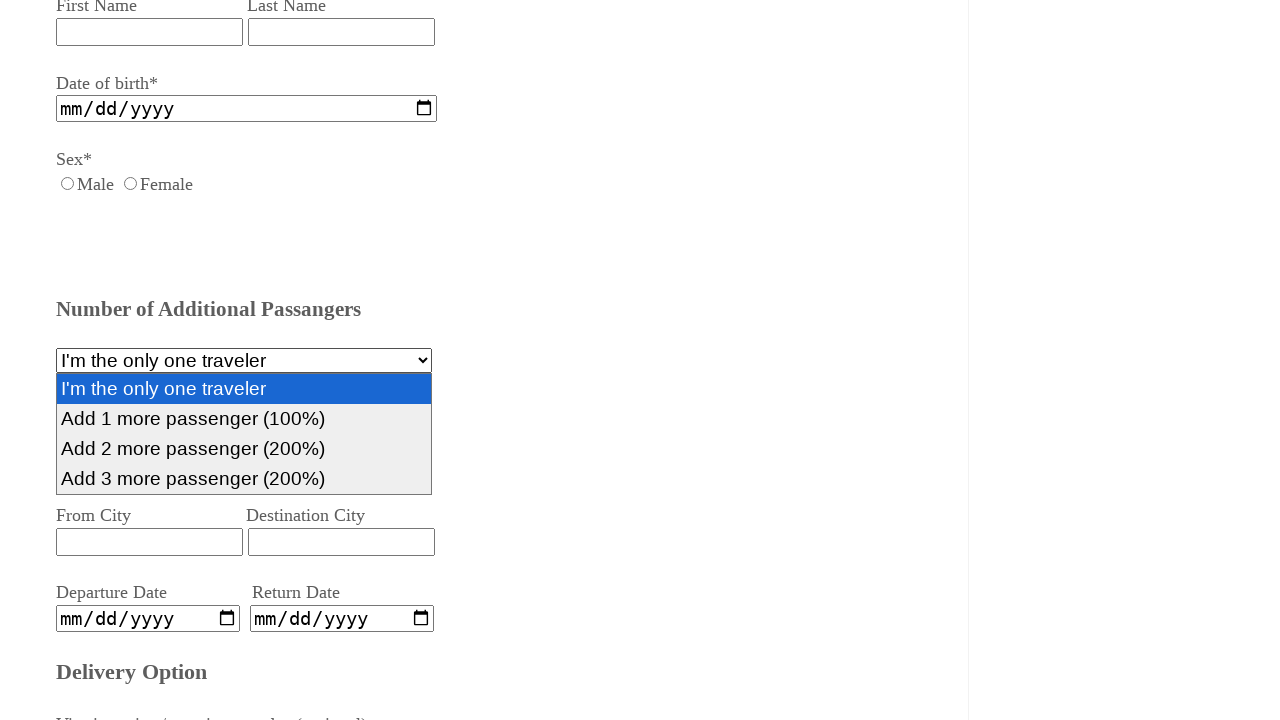

Filled departure city with 'hyderabad' on #fromcity
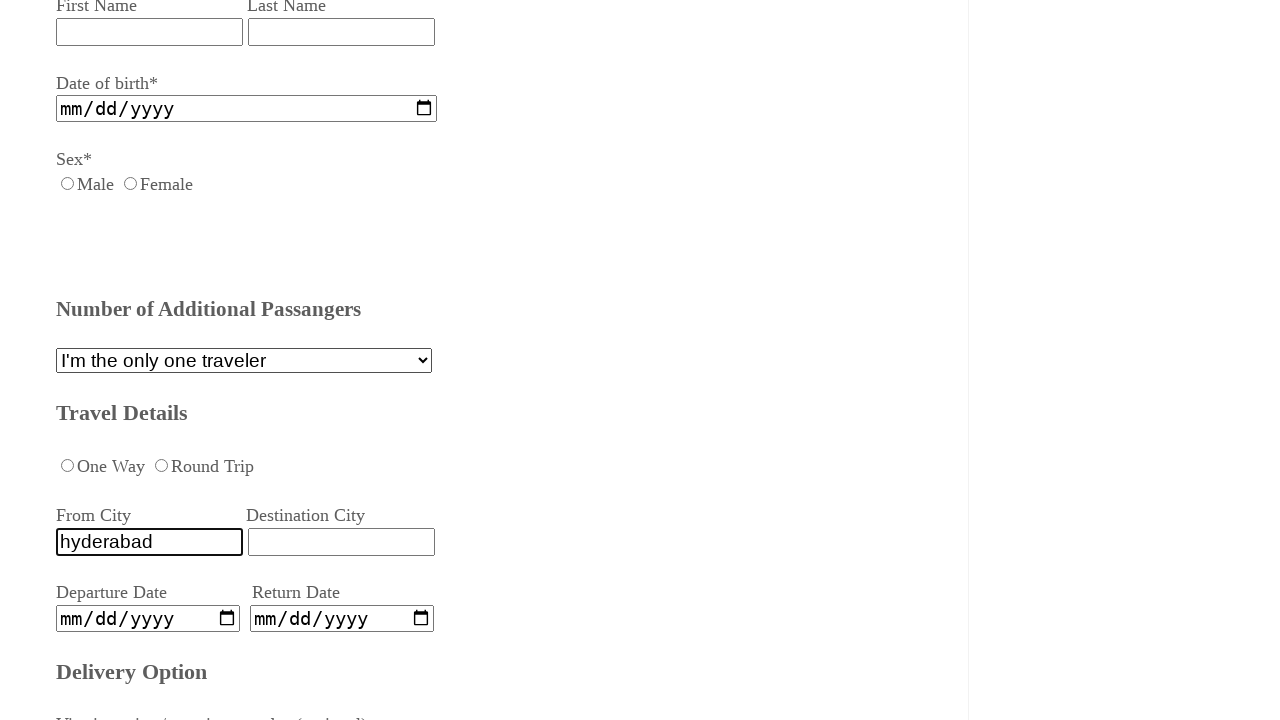

Filled destination city with 'Bangalore' on #destcity
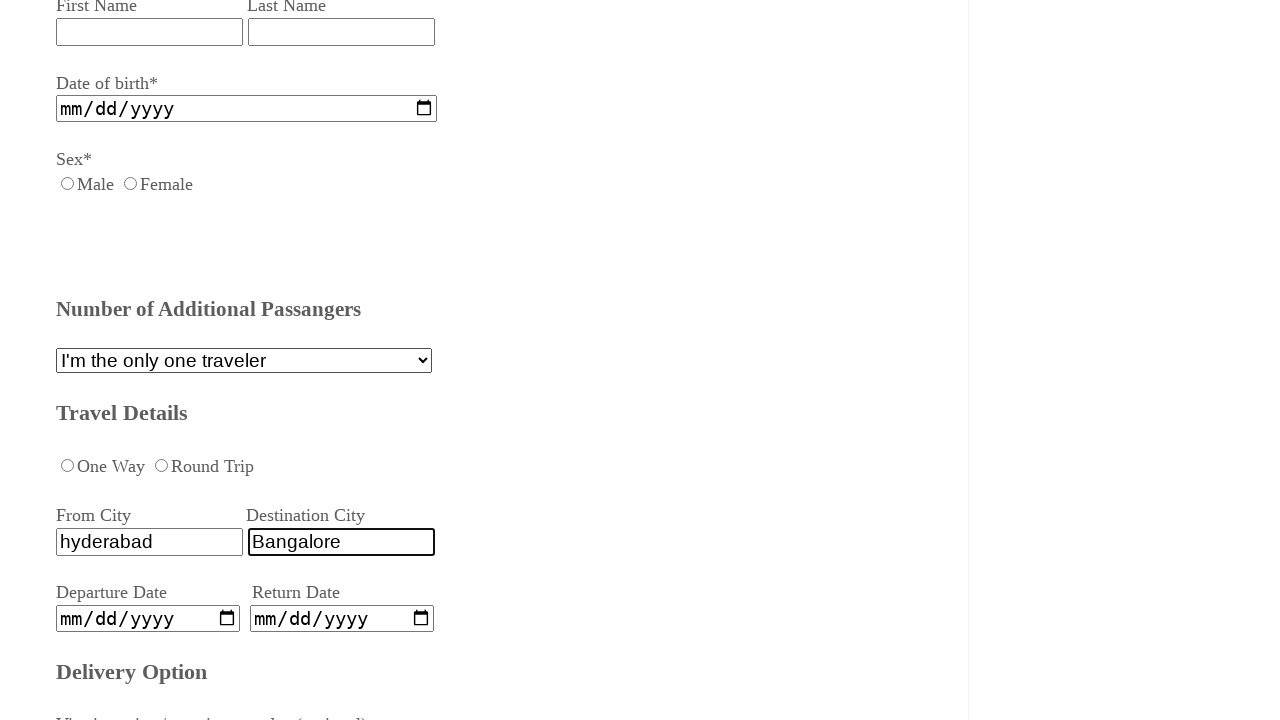

Clicked on departure date field at (148, 618) on #departdate
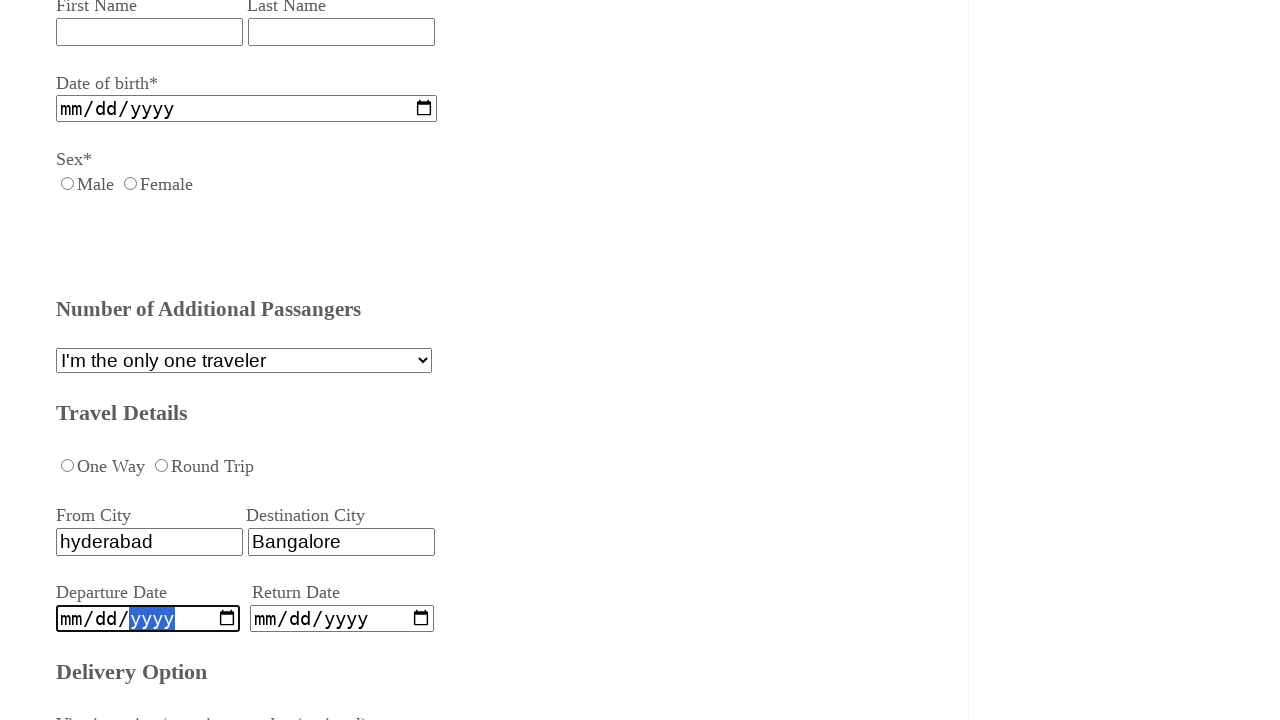

Selected one-way travel option at (68, 465) on #oneway
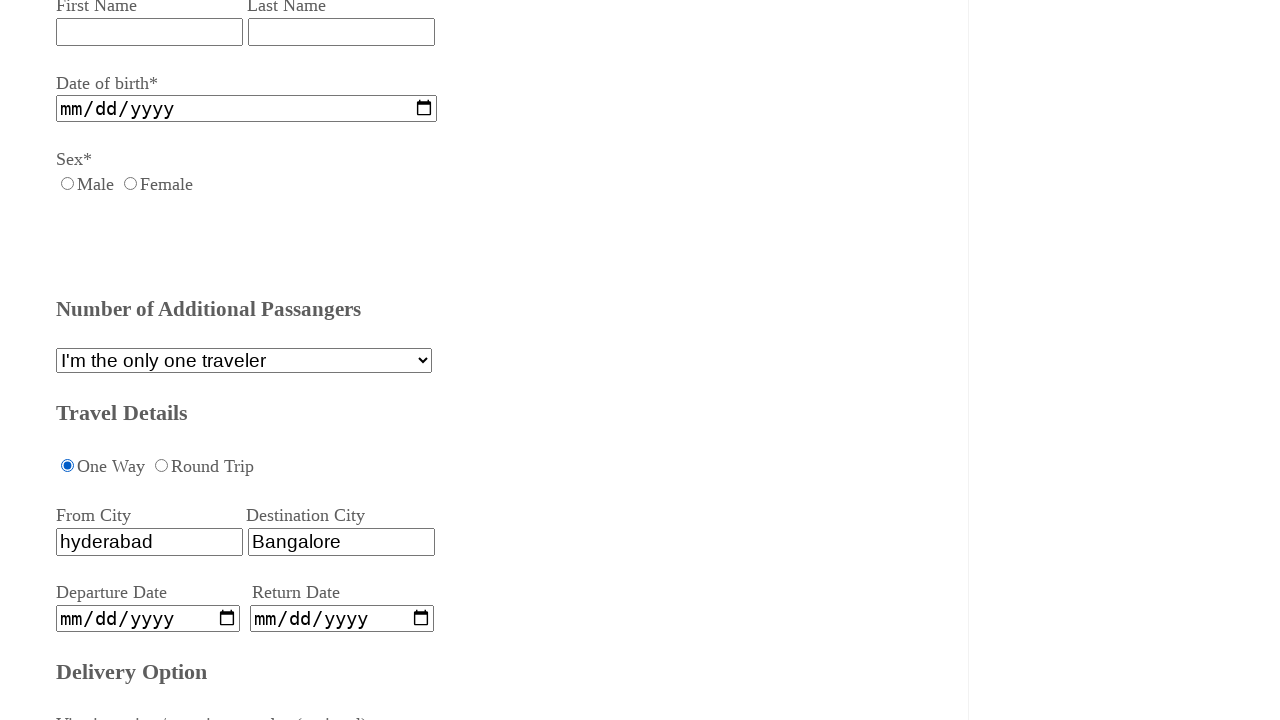

Clicked on email field at (68, 361) on #eamil
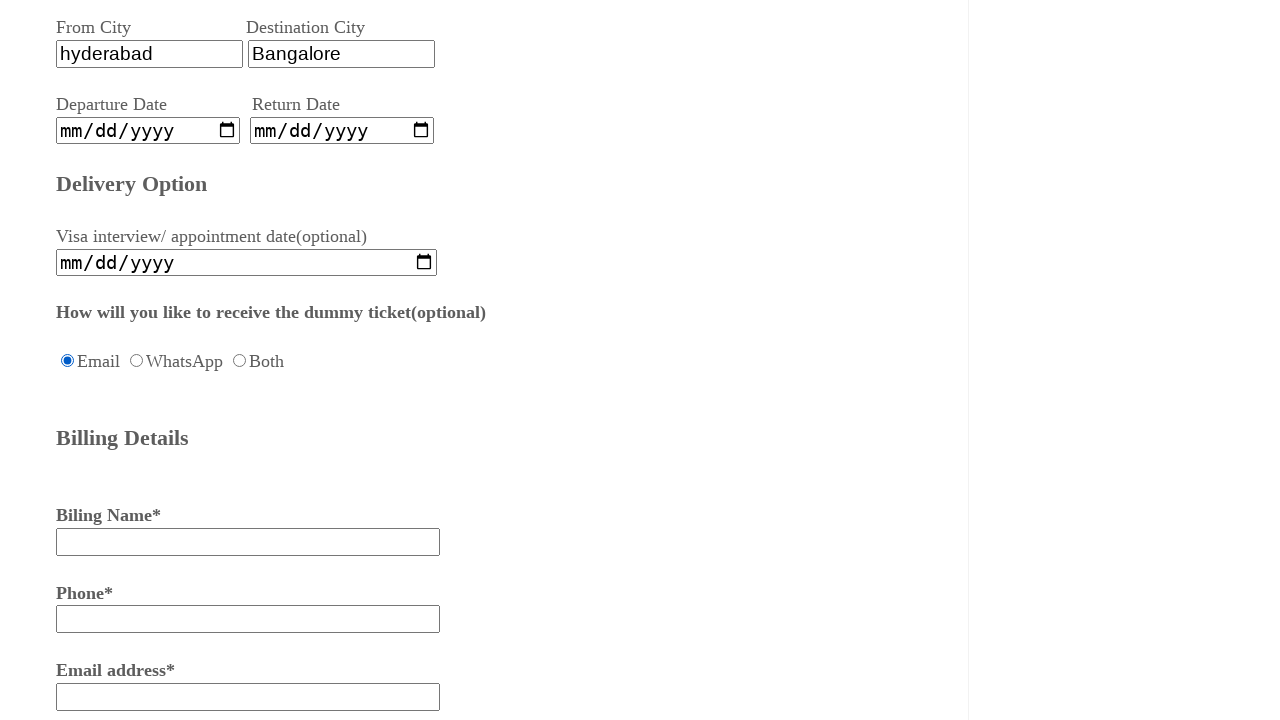

Filled billing name with 'nagarjuna' on #billing_name
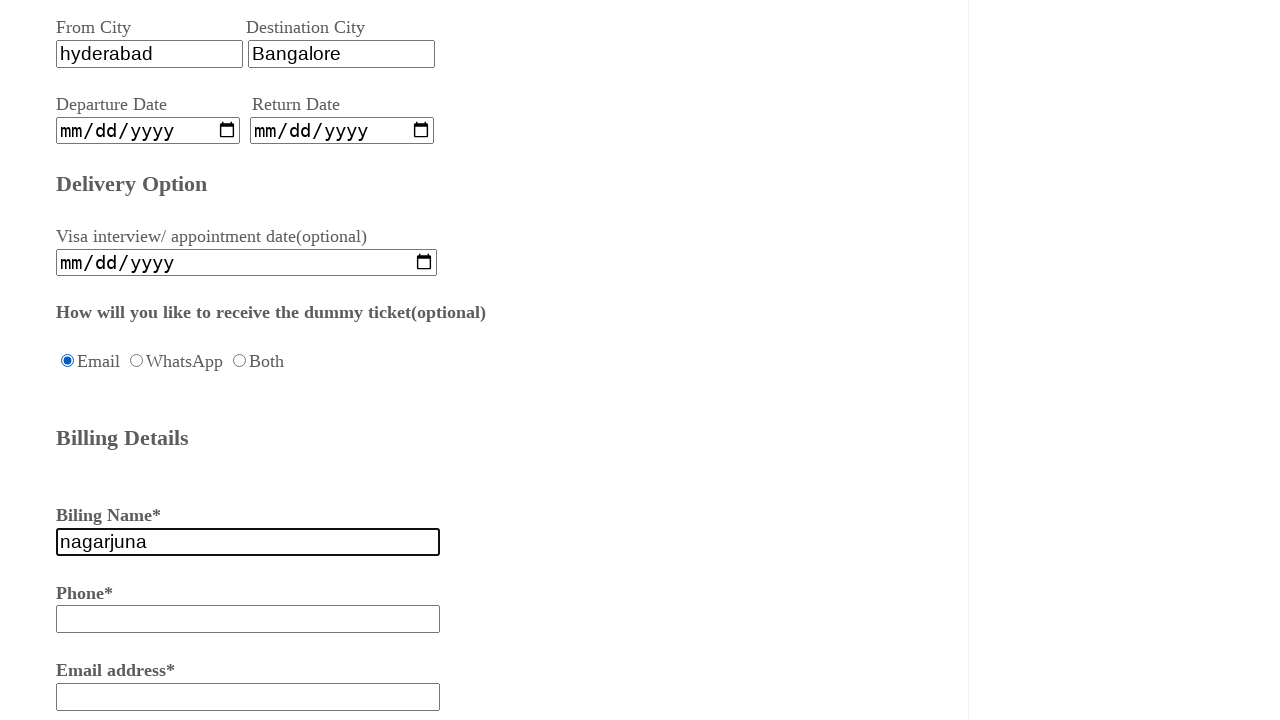

Filled billing phone with '934454363532' on #billing_phone
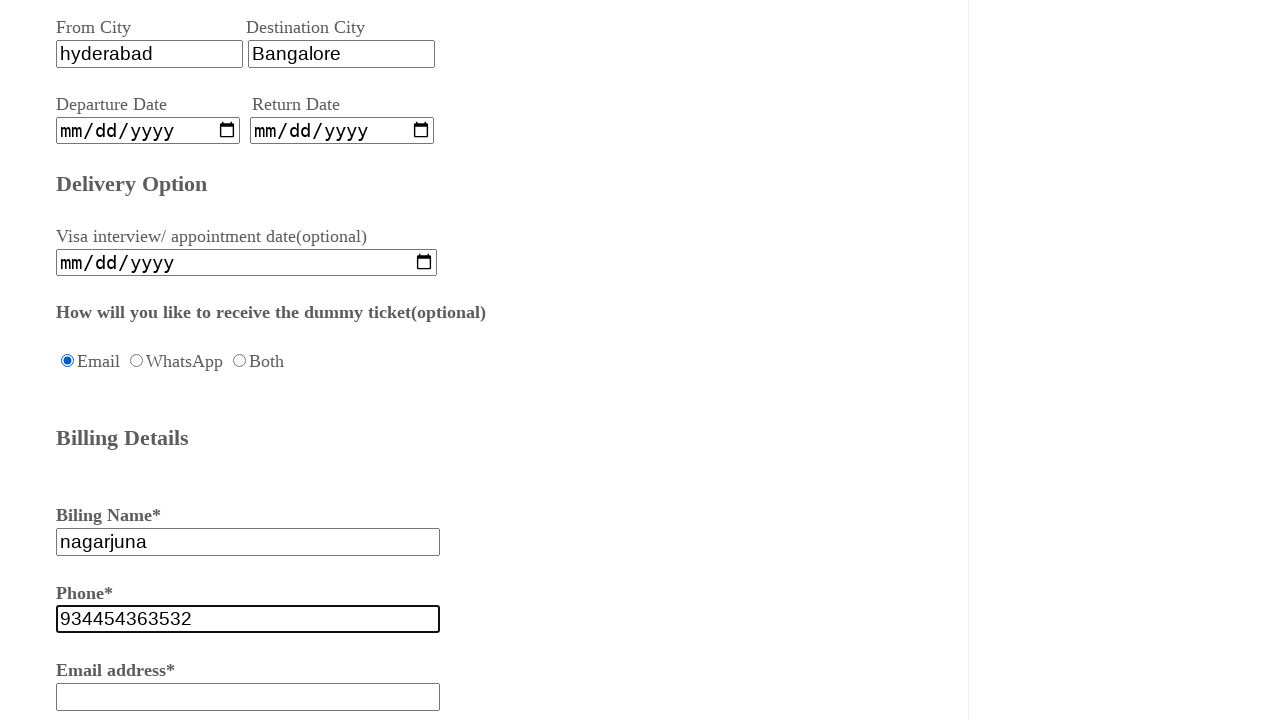

Filled billing email with 'naga@gmail.com' on #billing_email
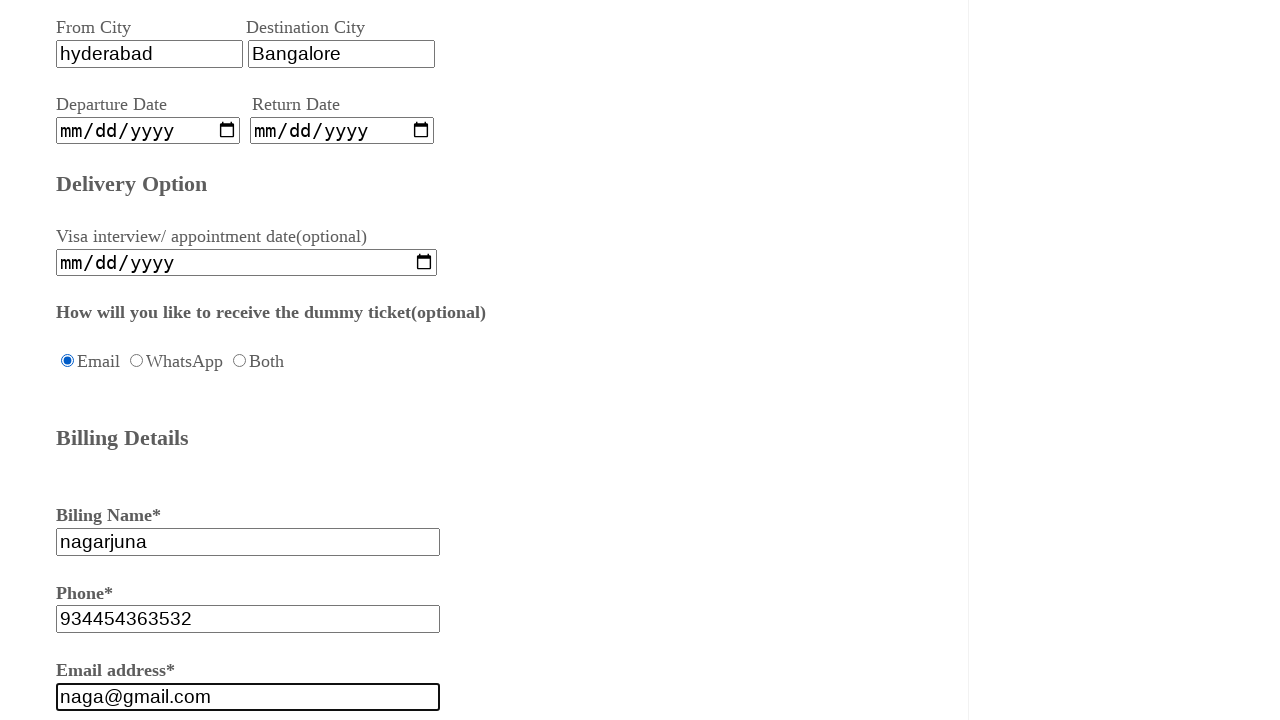

Filled billing address with 'bangalore' on #billing_address
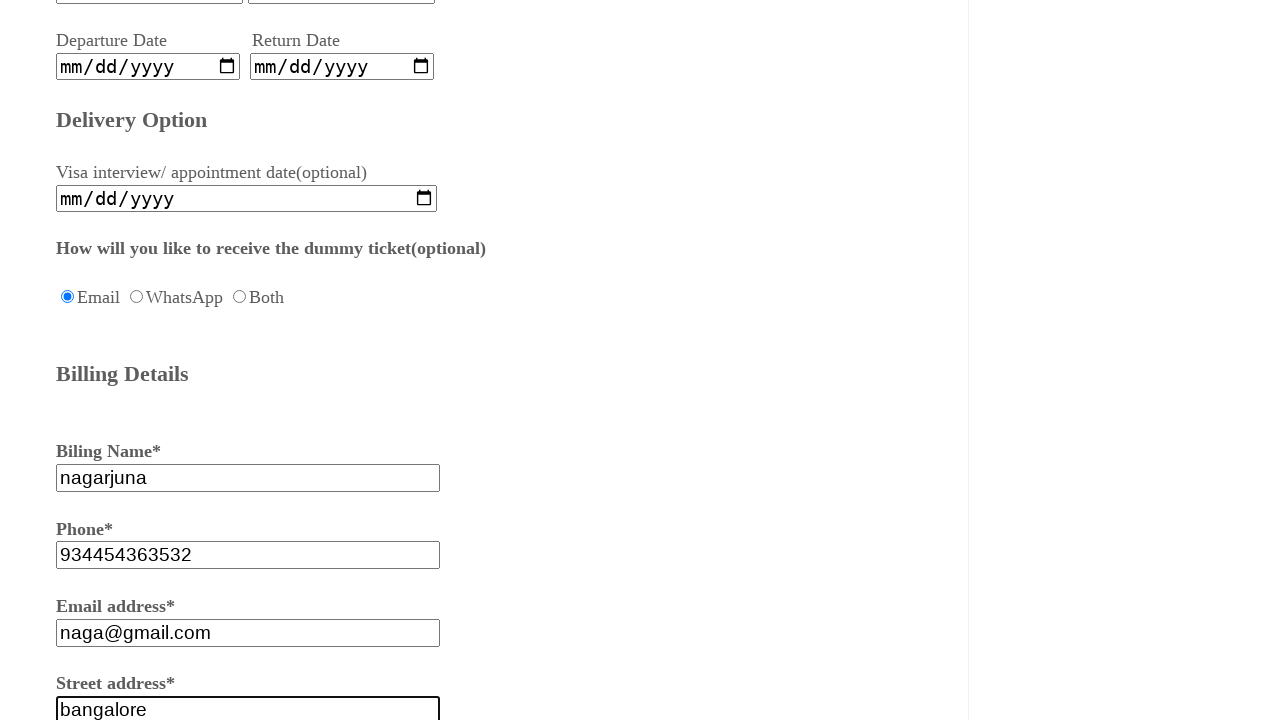

Clicked on billing country dropdown at (244, 361) on #billing_country
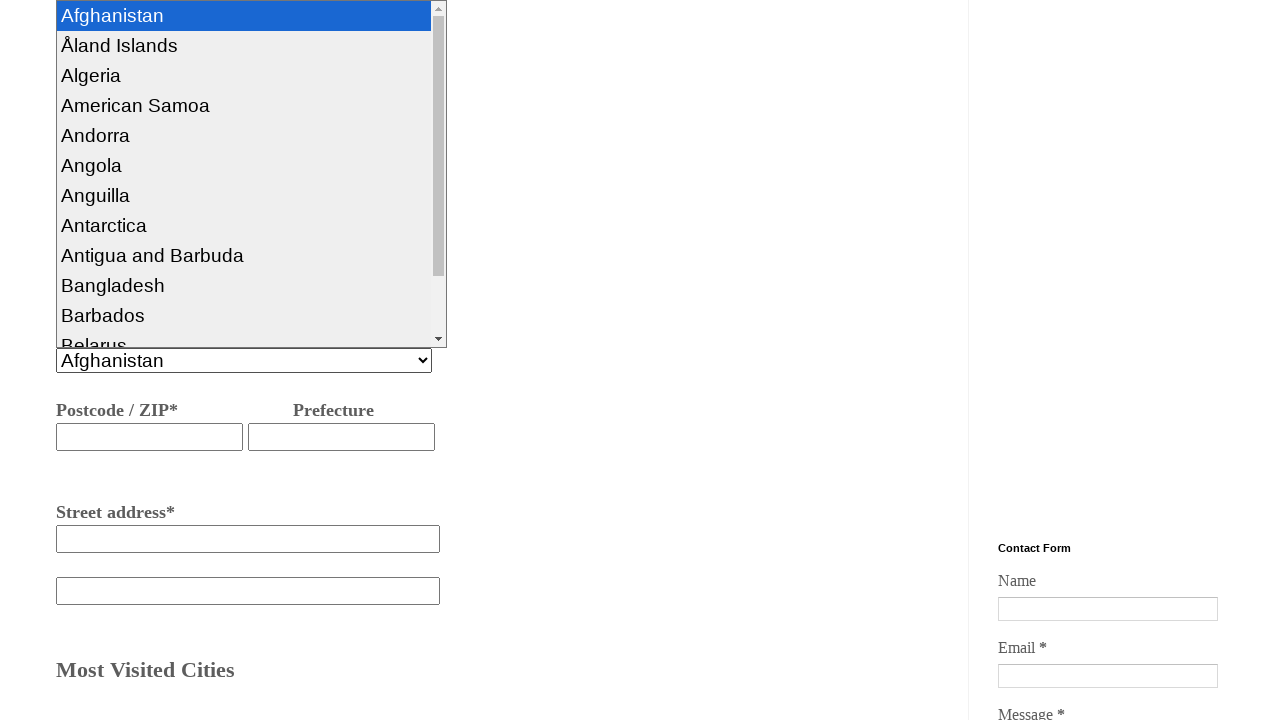

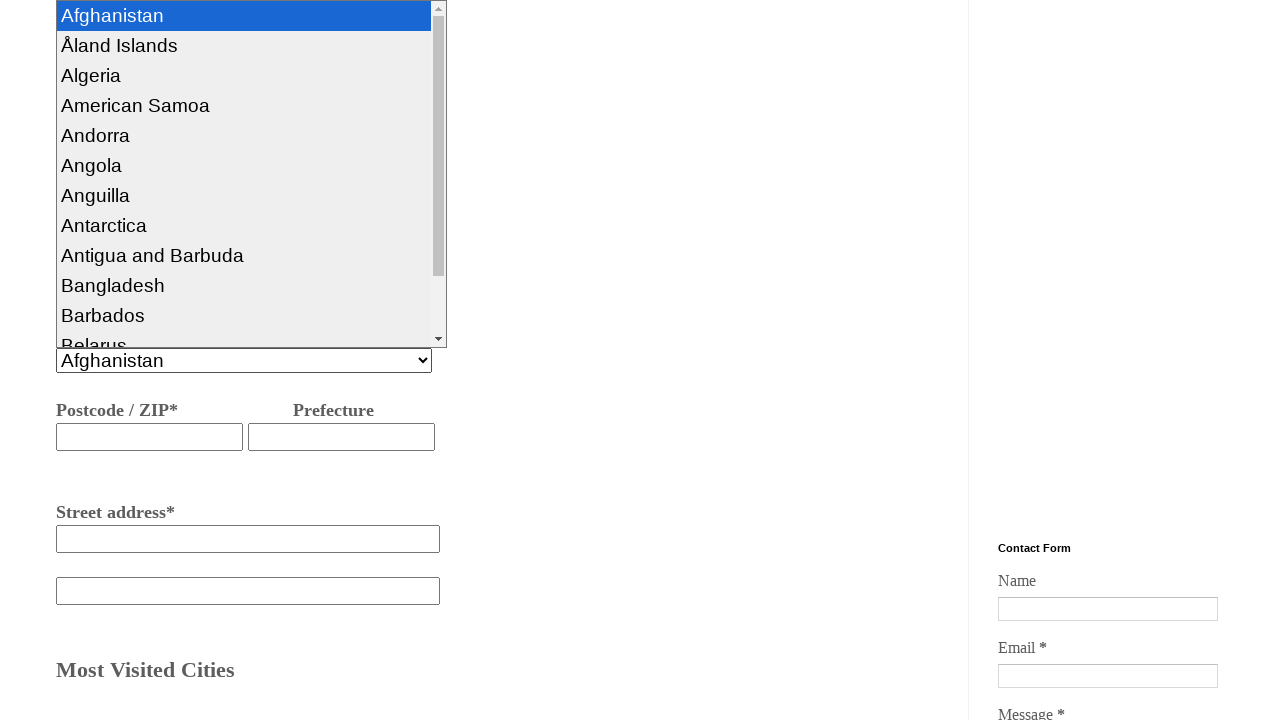